Tests marking all todo items as completed using the toggle all checkbox

Starting URL: https://demo.playwright.dev/todomvc

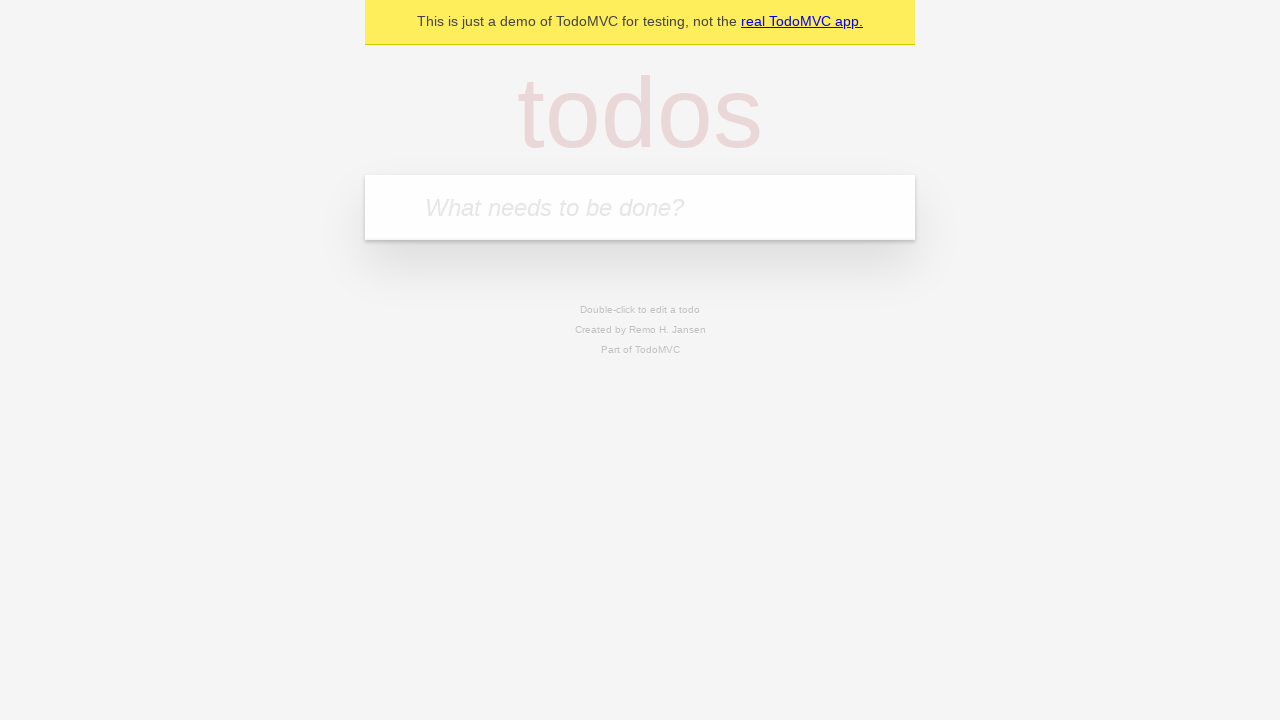

Filled todo input with 'buy some cheese' on internal:attr=[placeholder="What needs to be done?"i]
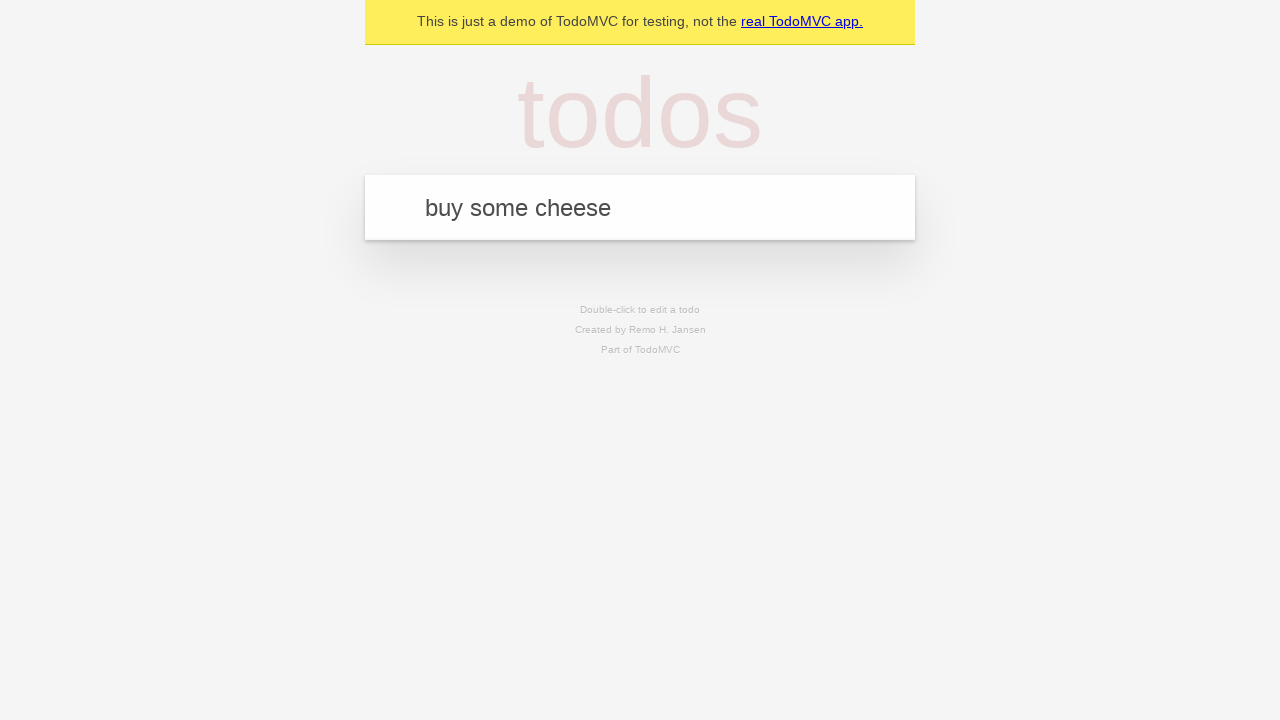

Pressed Enter to create first todo on internal:attr=[placeholder="What needs to be done?"i]
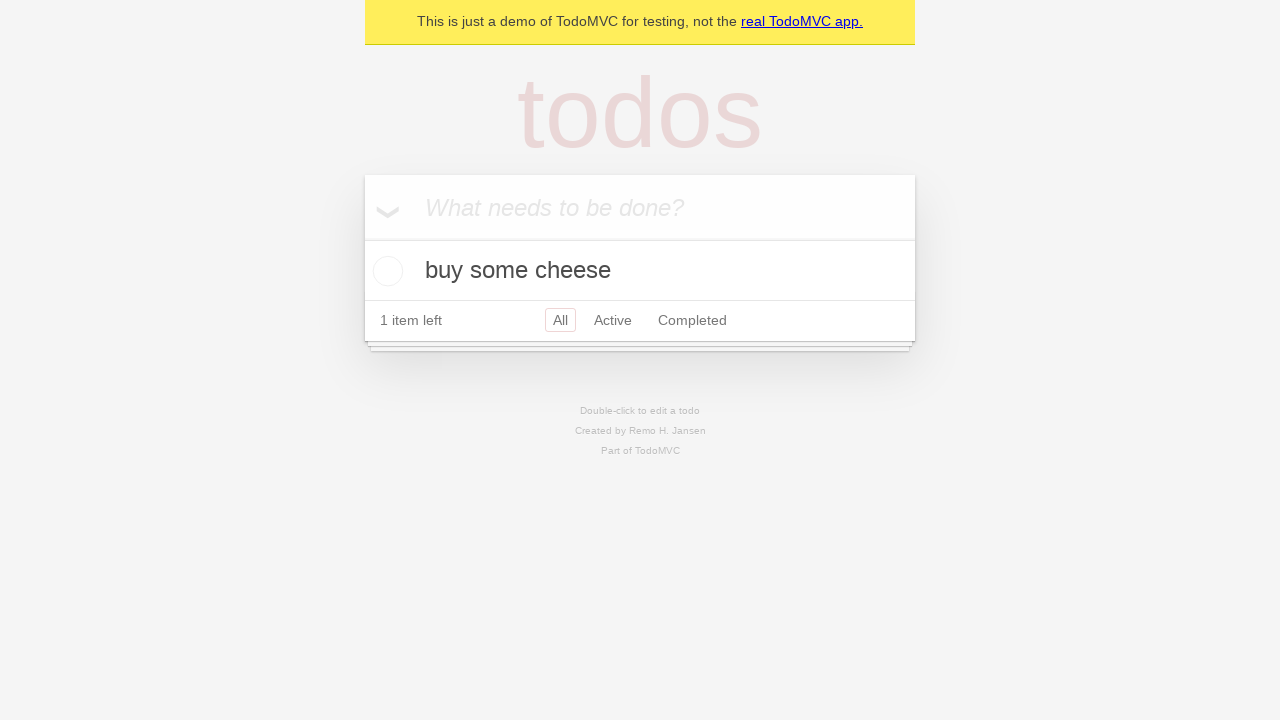

Filled todo input with 'feed the cat' on internal:attr=[placeholder="What needs to be done?"i]
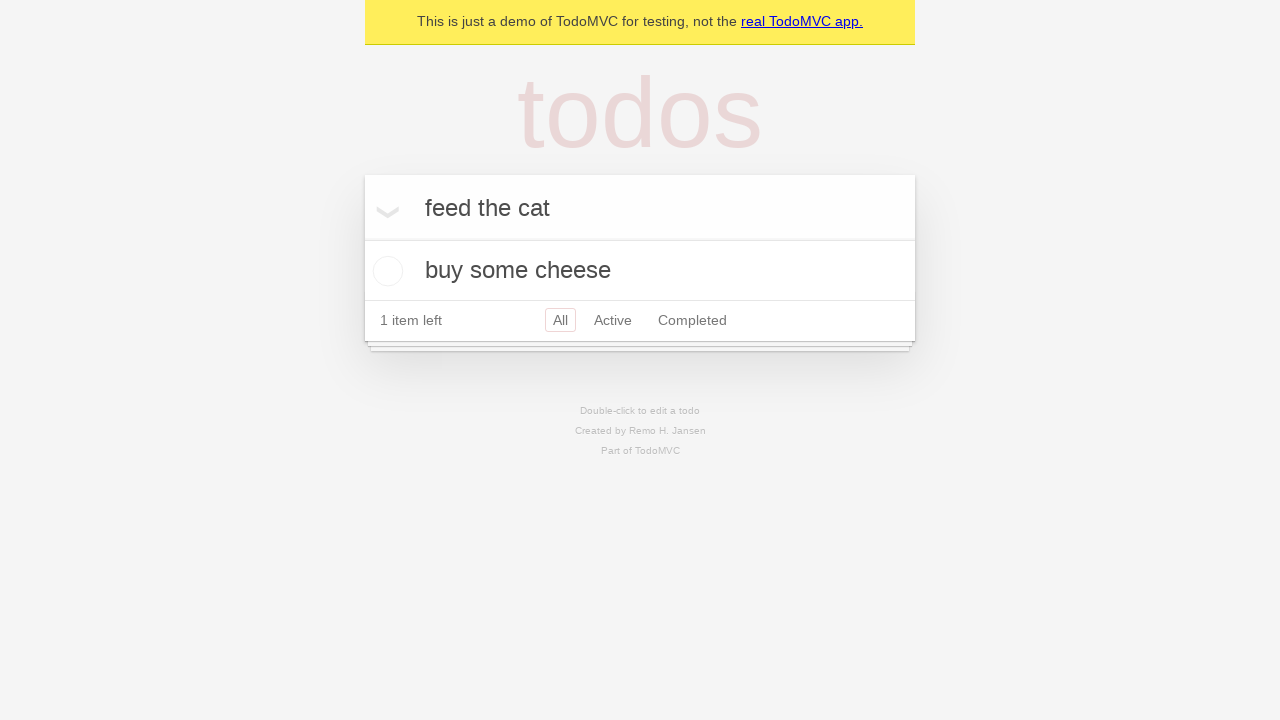

Pressed Enter to create second todo on internal:attr=[placeholder="What needs to be done?"i]
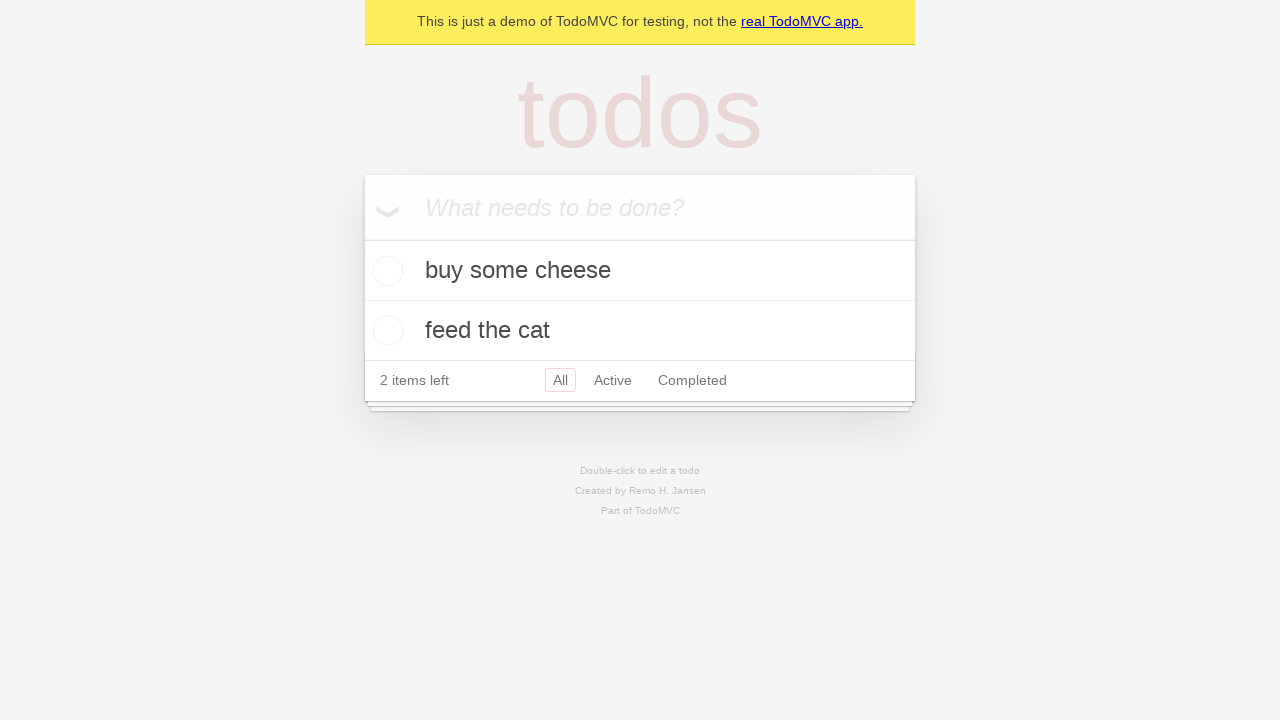

Filled todo input with 'book a doctors appointment' on internal:attr=[placeholder="What needs to be done?"i]
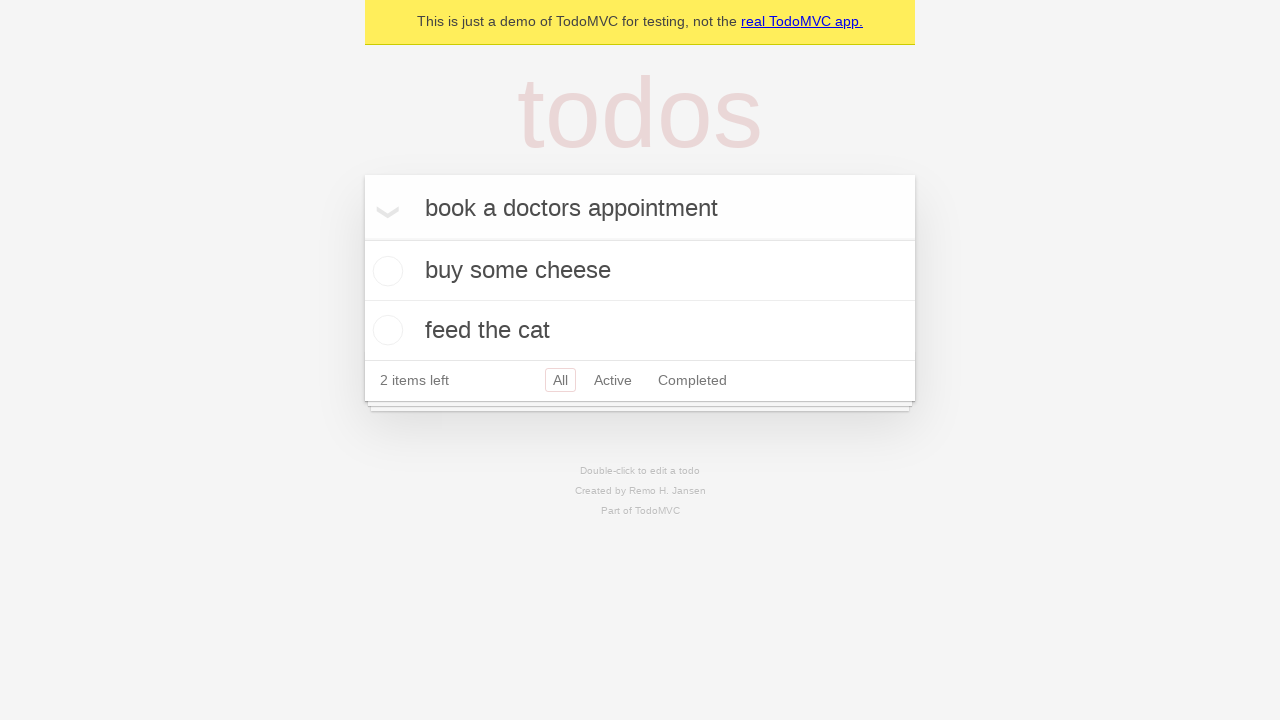

Pressed Enter to create third todo on internal:attr=[placeholder="What needs to be done?"i]
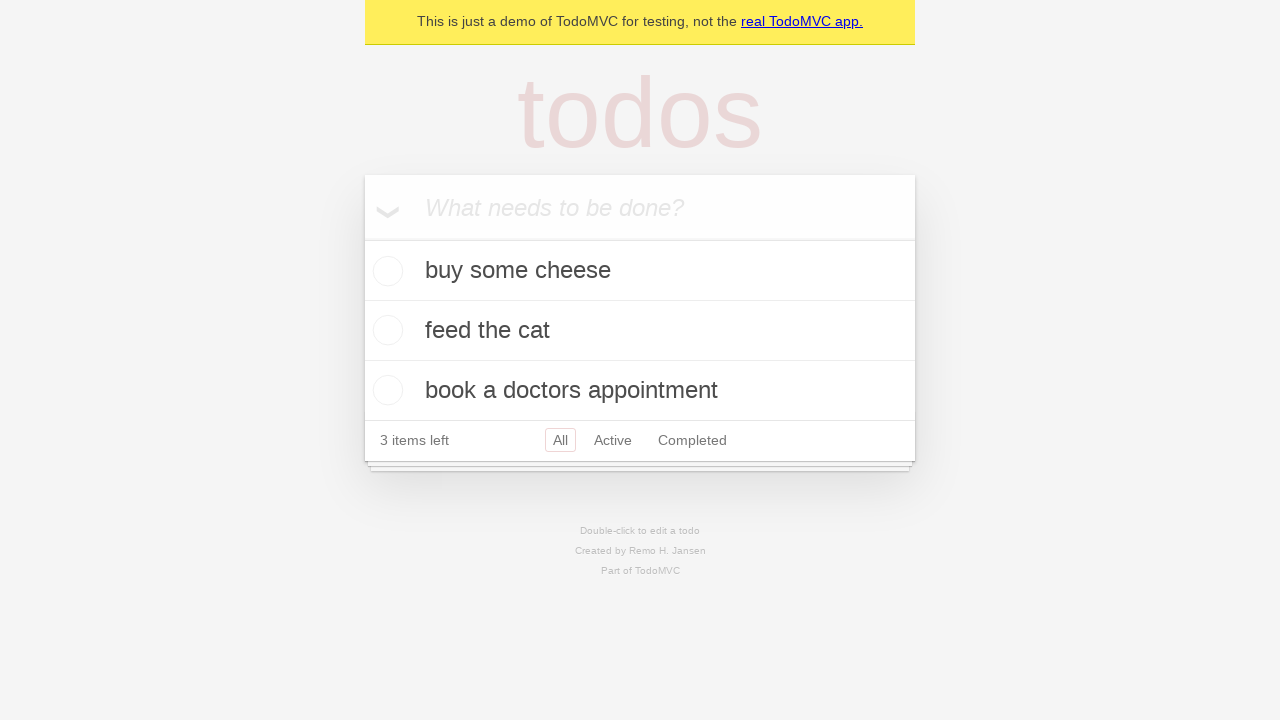

Waited for all three todos to be created
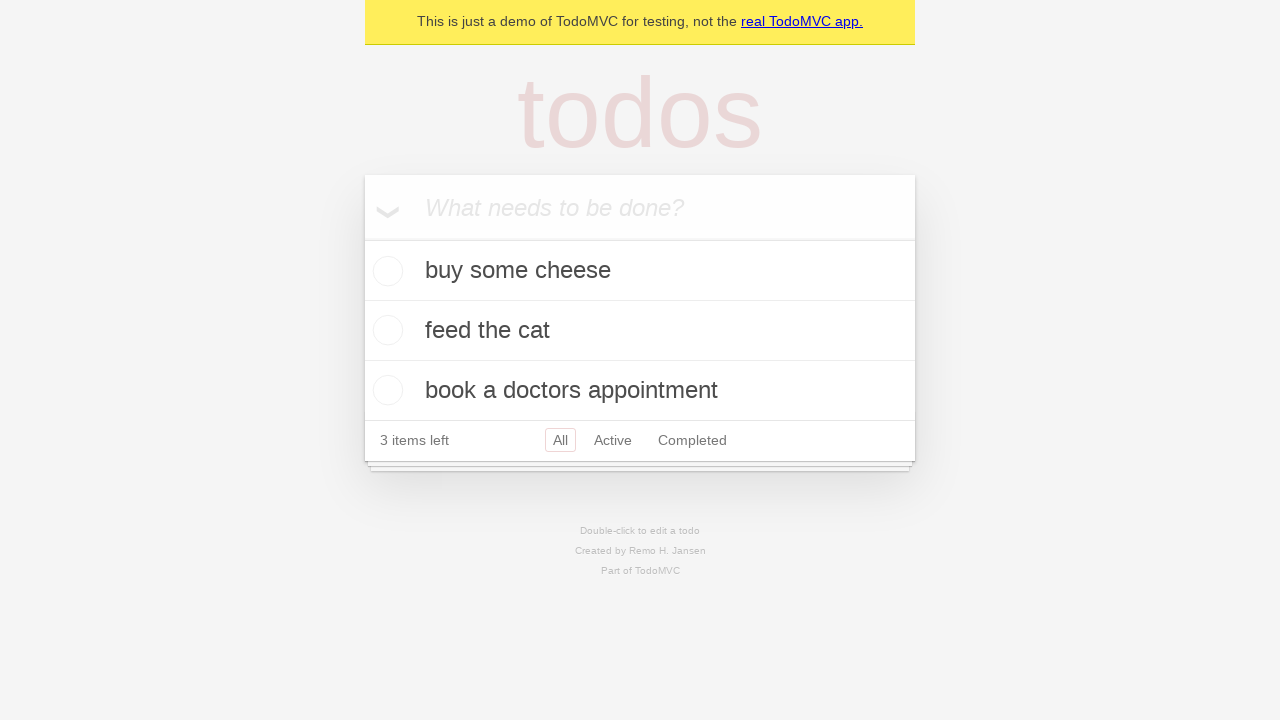

Clicked 'Mark all as complete' checkbox at (362, 238) on internal:label="Mark all as complete"i
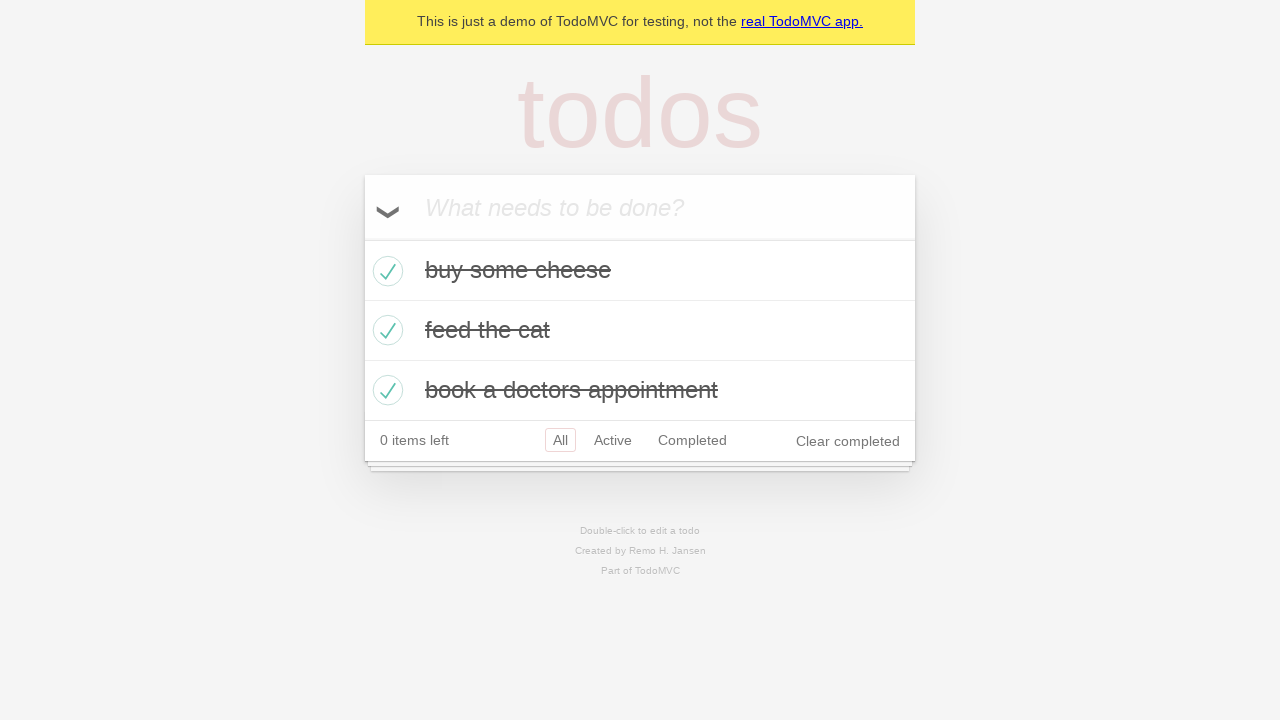

Waited for all todos to be marked as completed
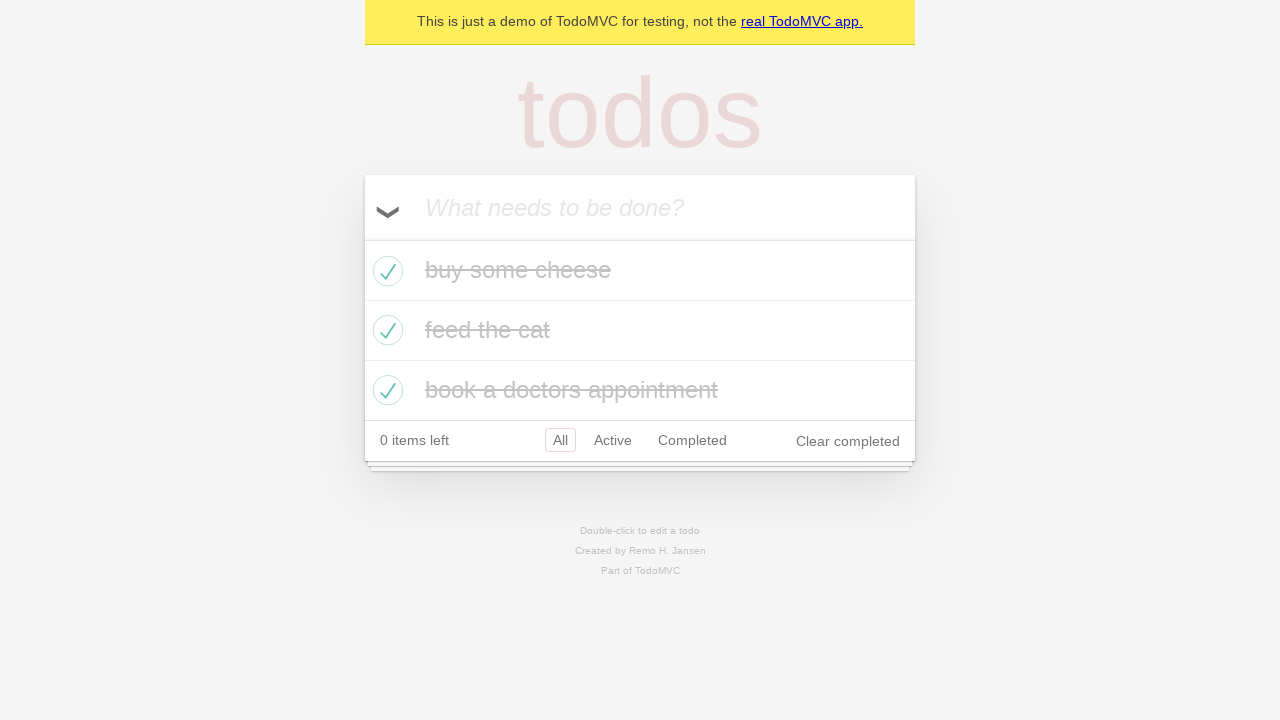

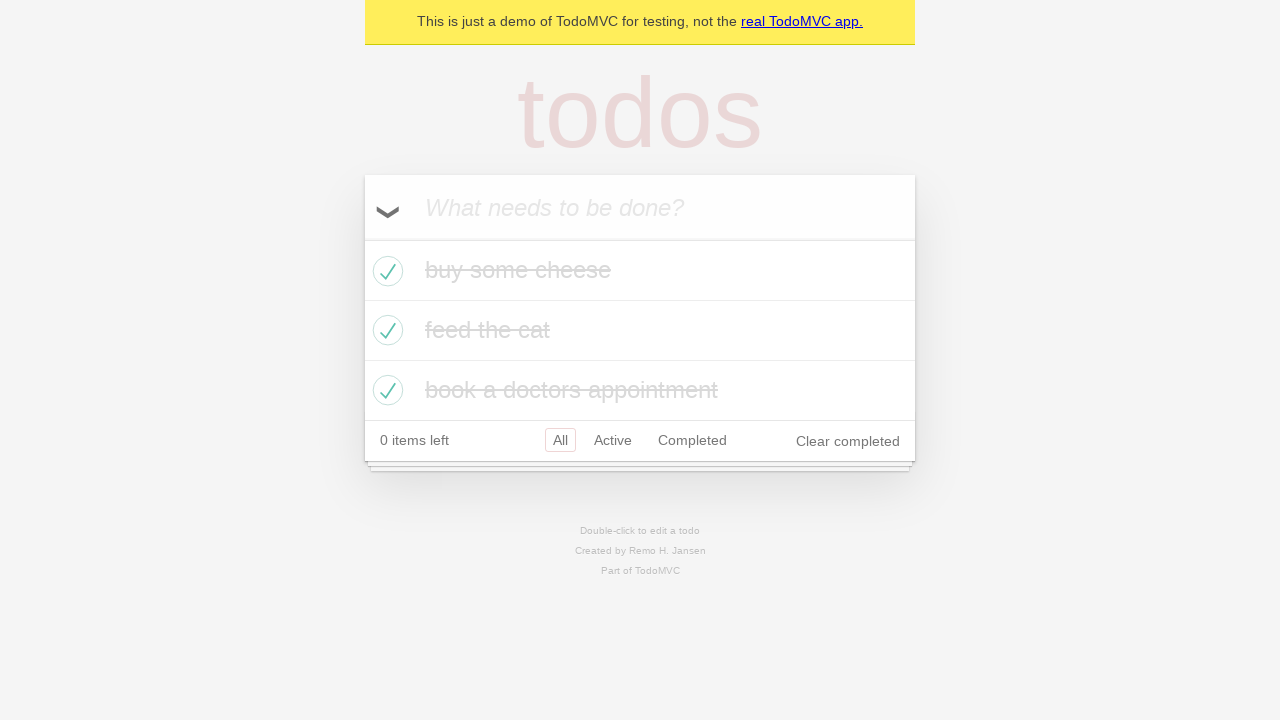